Tests that the WebdriverIO homepage has the correct page title by navigating to the site and verifying the title matches the expected value.

Starting URL: http://webdriver.io

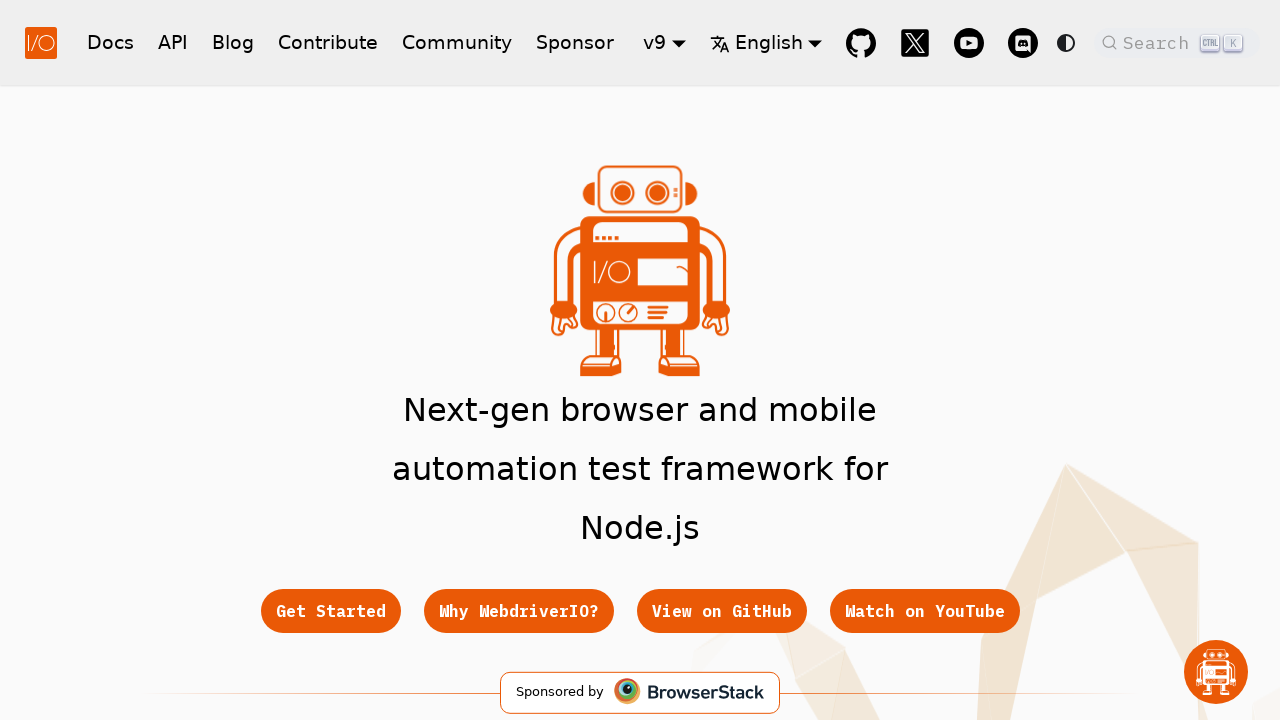

Navigated to WebdriverIO homepage
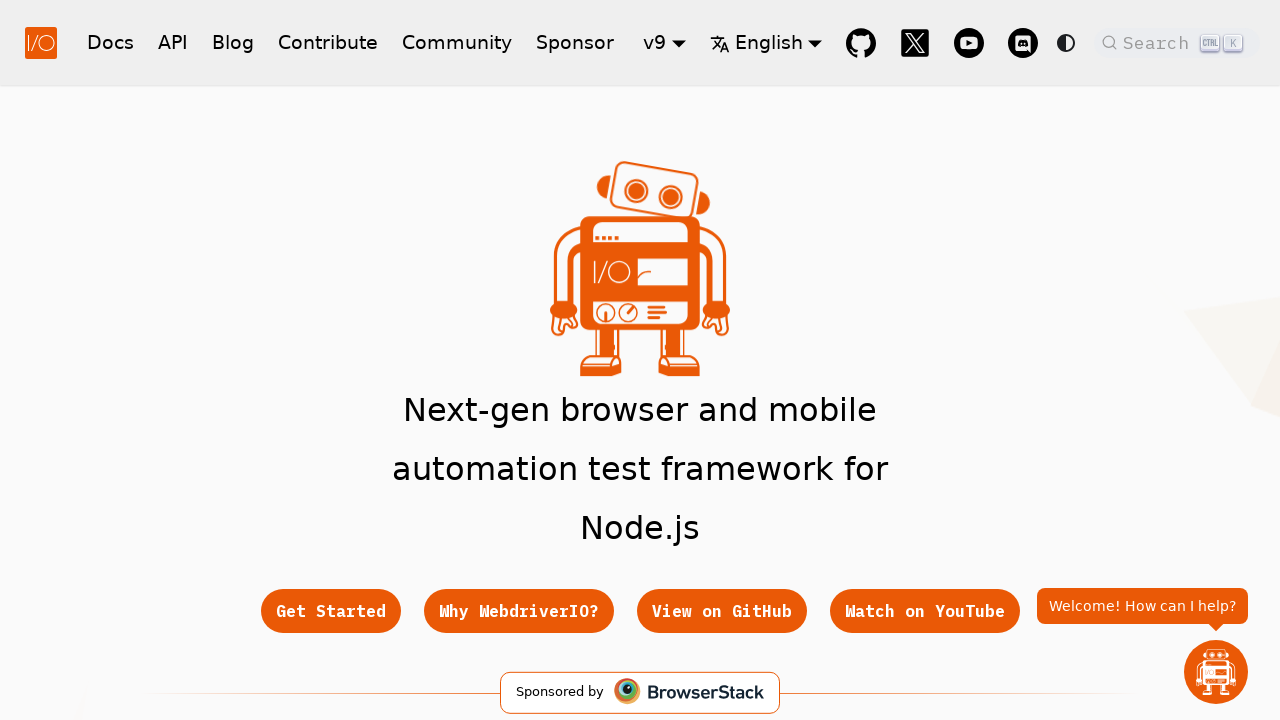

Page fully loaded (domcontentloaded)
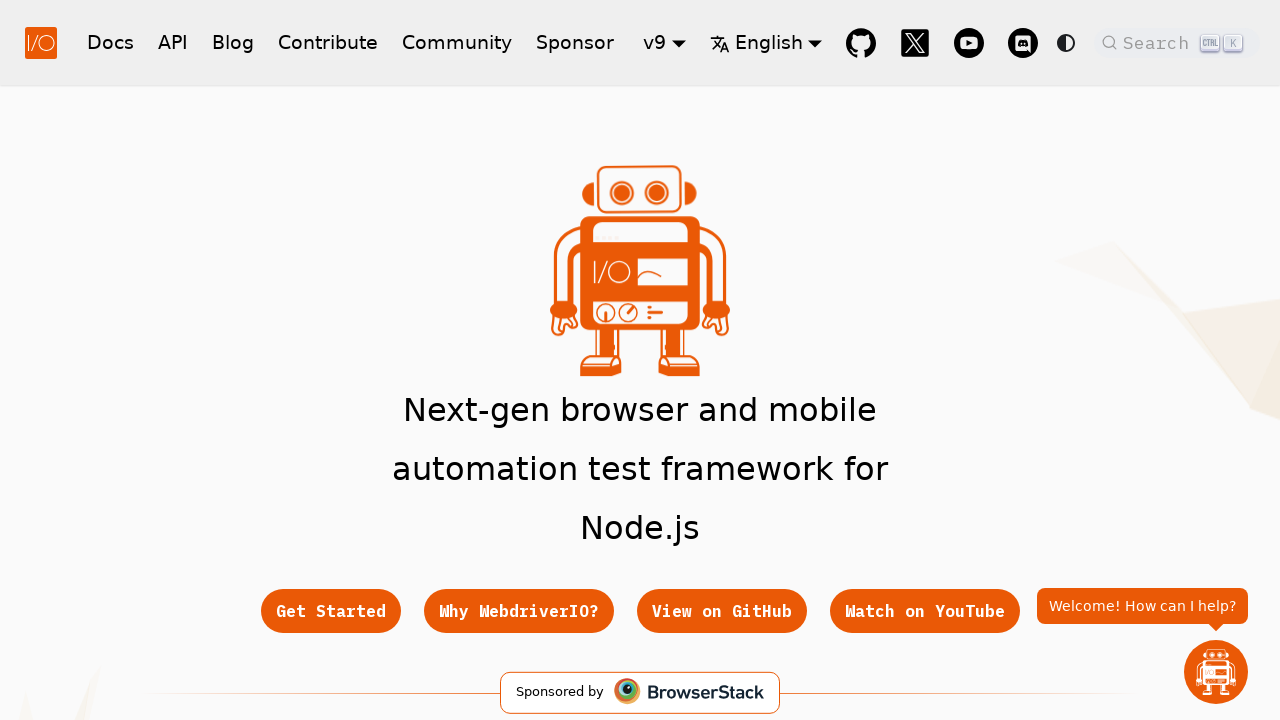

Retrieved page title: 'WebdriverIO · Next-gen browser and mobile automation test framework for Node.js | WebdriverIO'
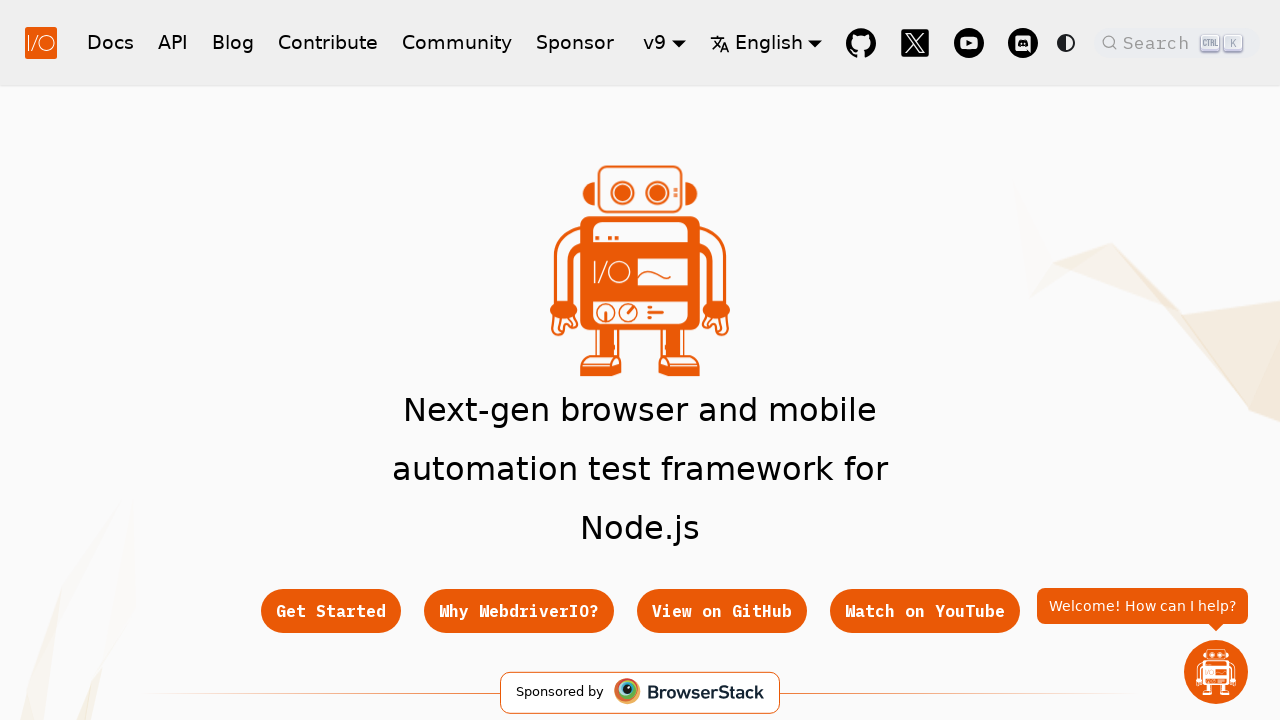

Verified page title contains 'WebdriverIO'
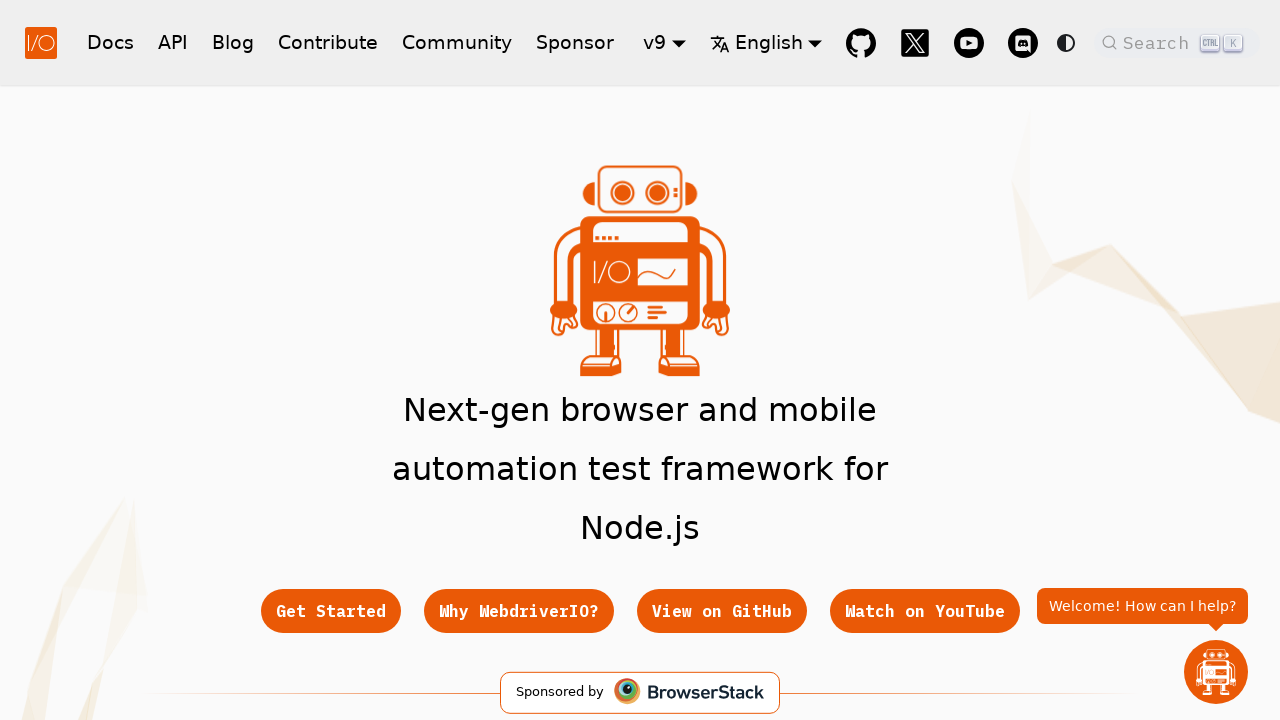

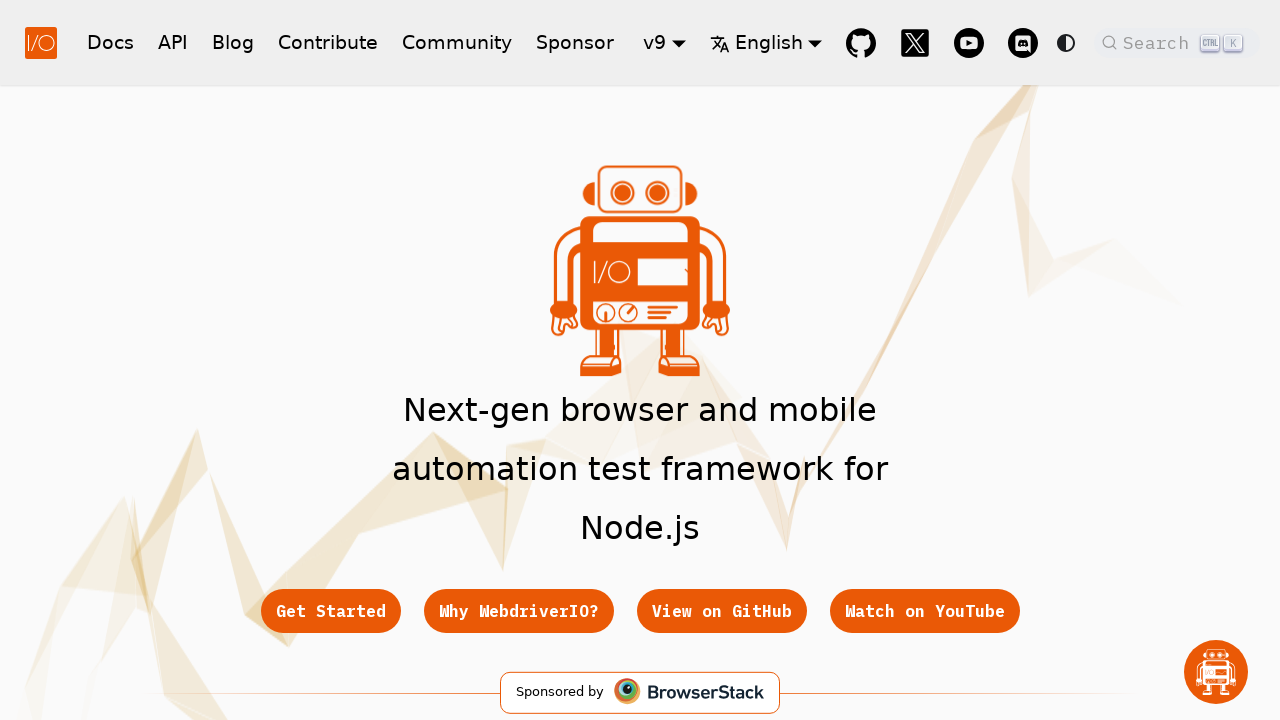